Tests double-click functionality on a test element

Starting URL: https://omayo.blogspot.com/

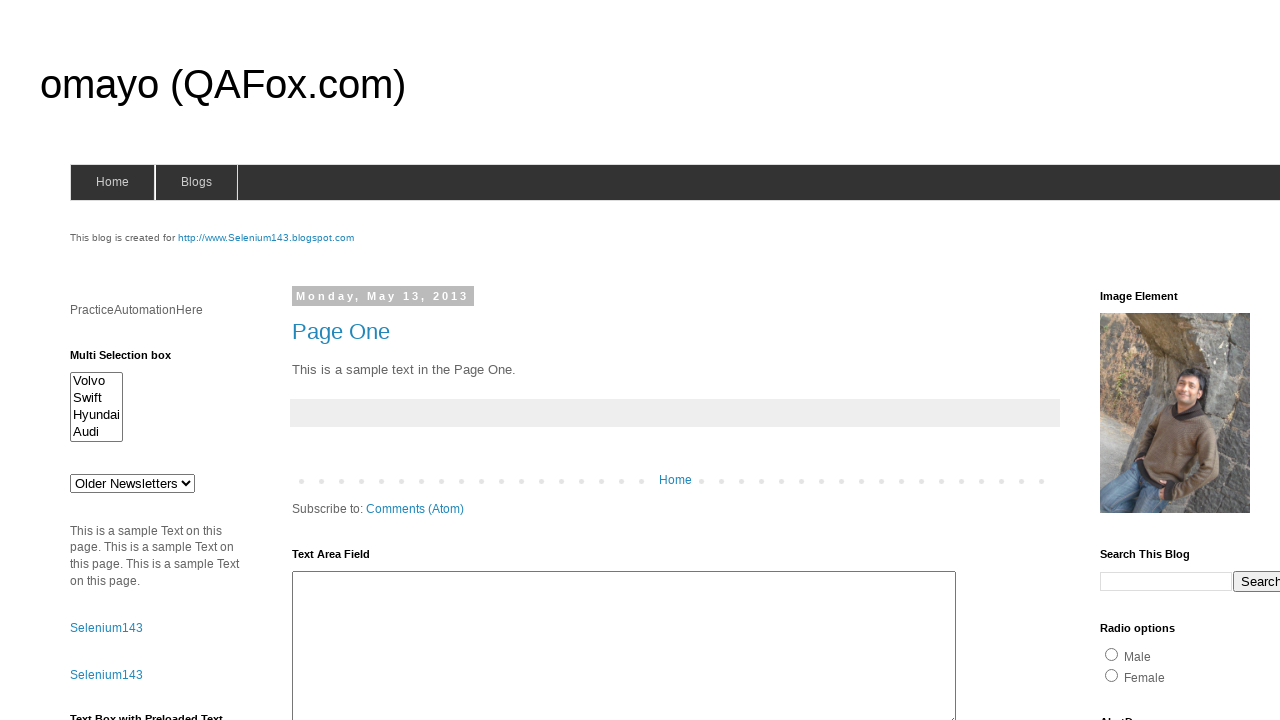

Located the double-click test element
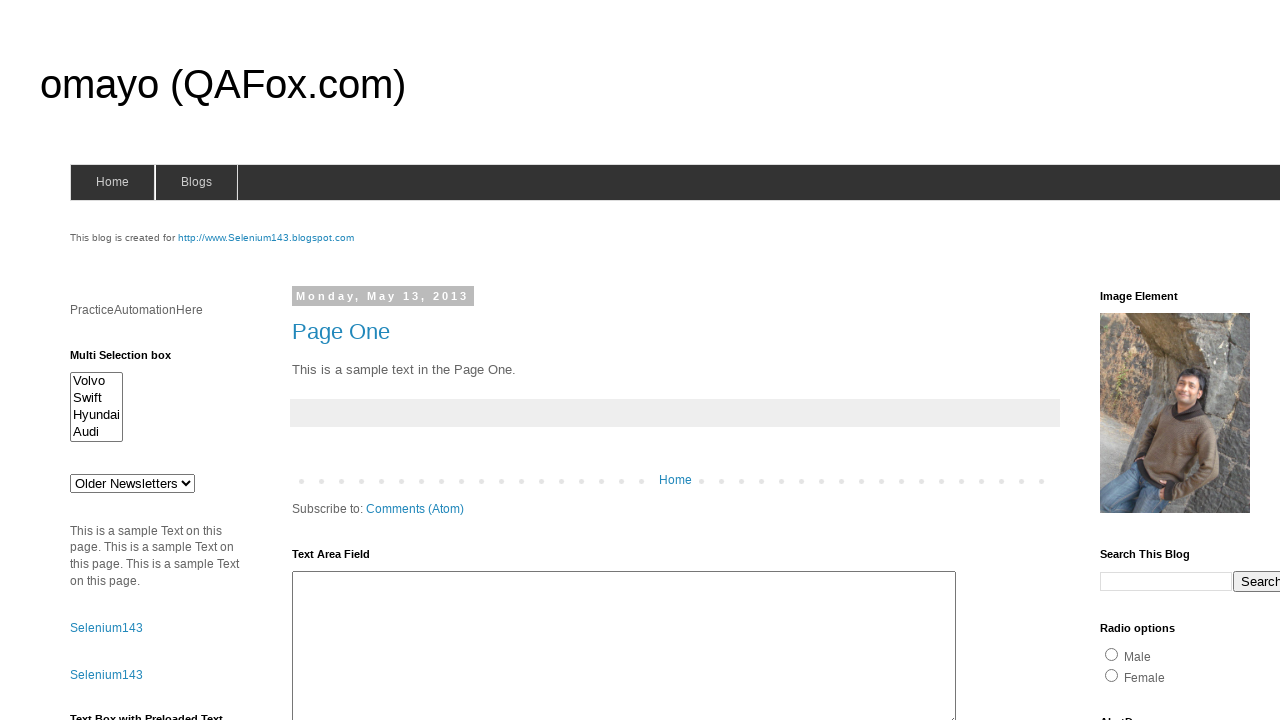

Double-clicked the test element at (1185, 361) on #testdoubleclick
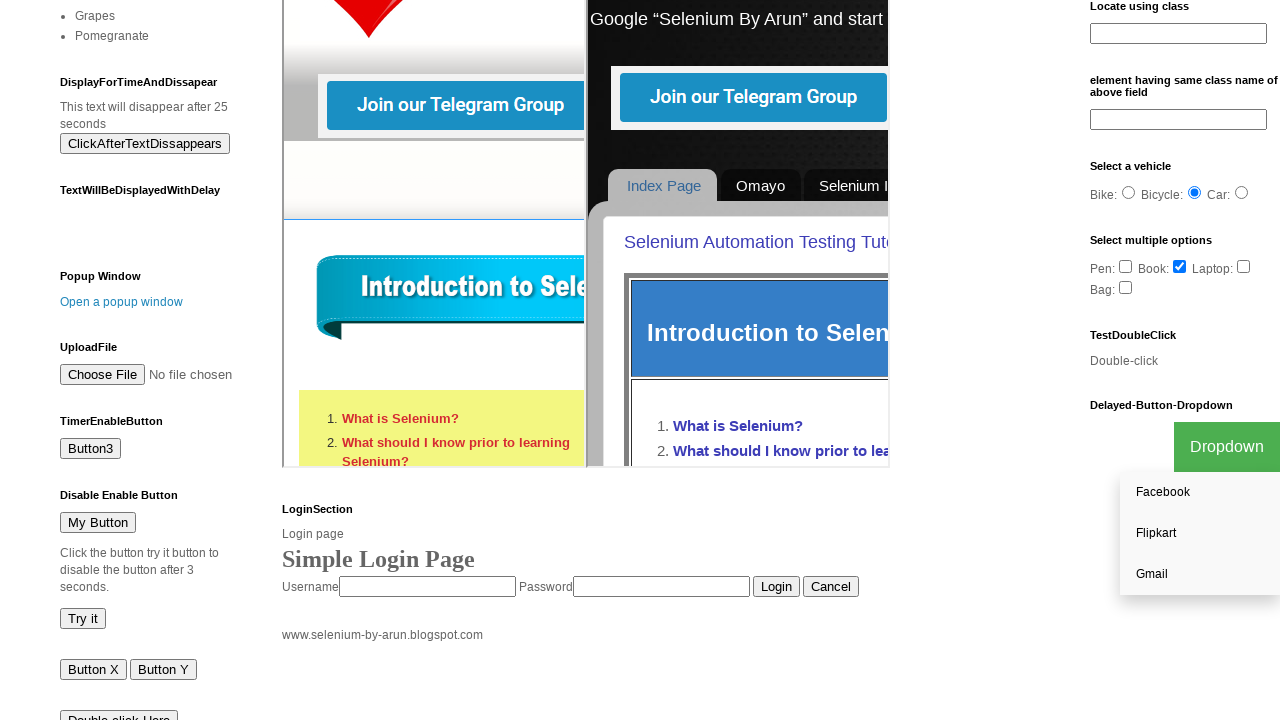

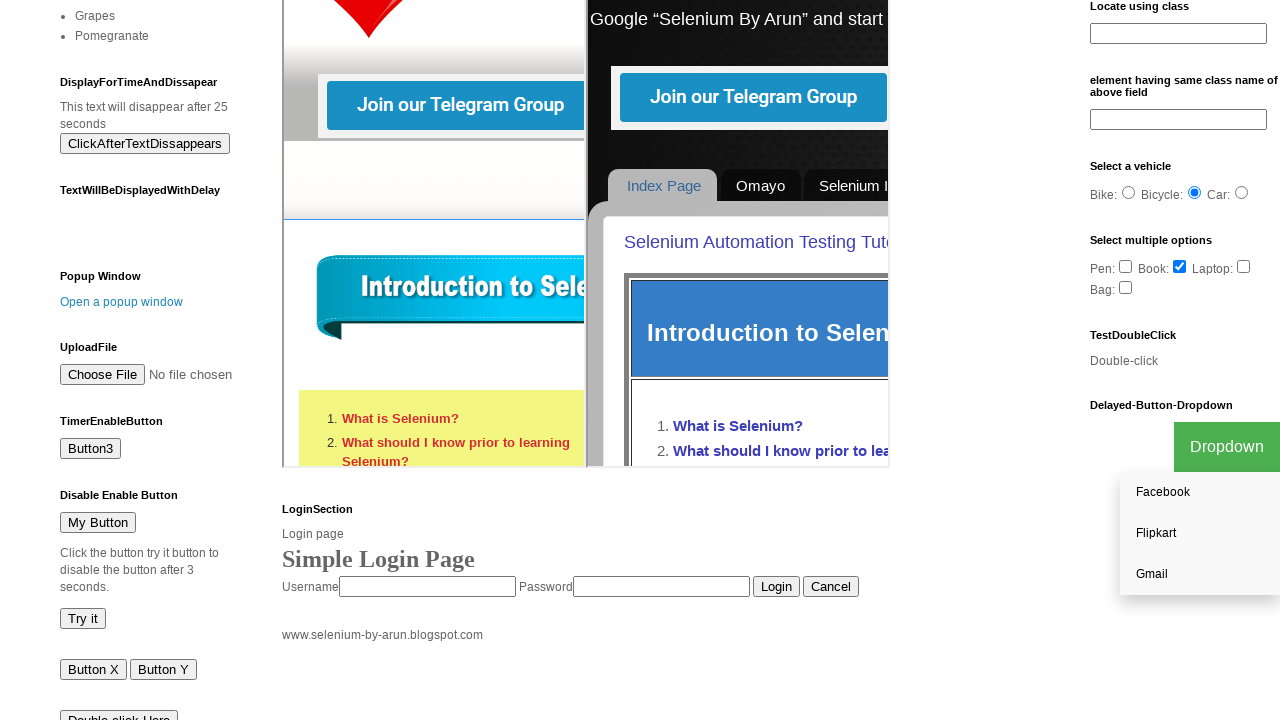